Tests language sorting by navigating to Browse Languages, selecting the 0-9 numeric category, and verifying languages starting with numbers are displayed

Starting URL: https://www.99-bottles-of-beer.net/

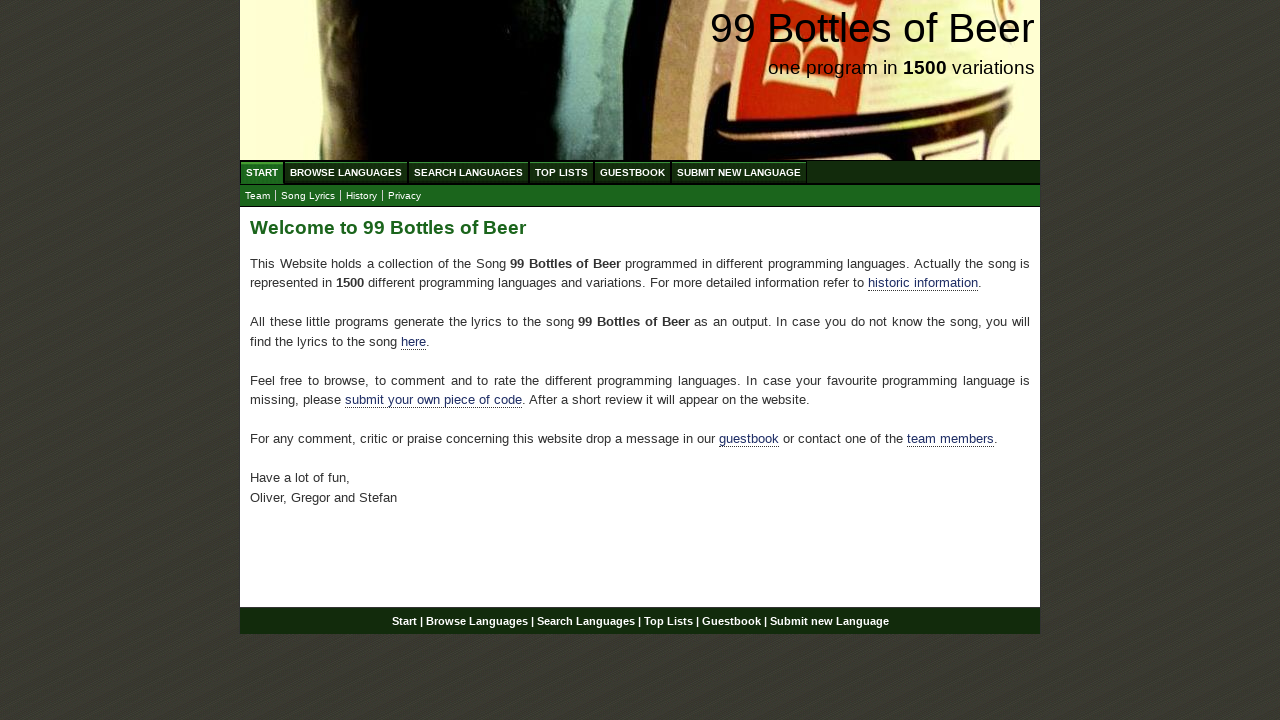

Clicked on Browse Languages menu at (346, 172) on xpath=//div[@id='navigation']/ul//a[@href='/abc.html']
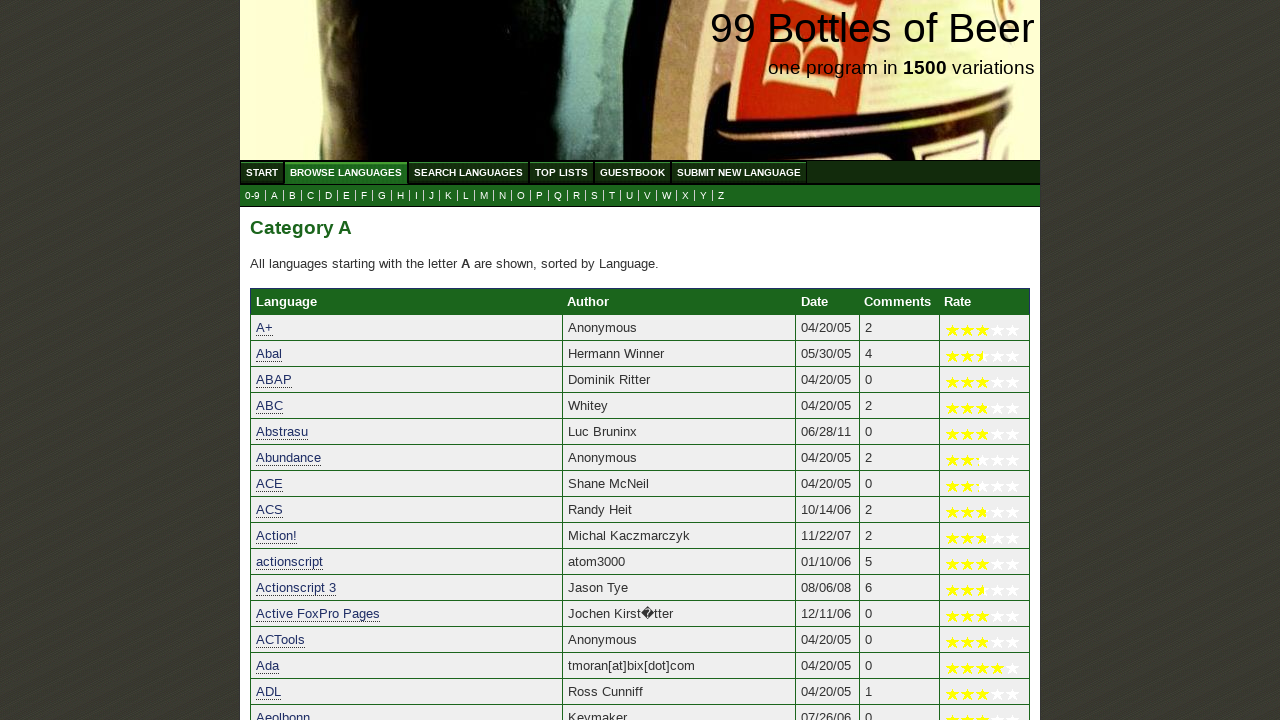

Clicked on the 0-9 numeric category submenu at (252, 196) on xpath=//ul[@id='submenu']//a[@href='0.html']
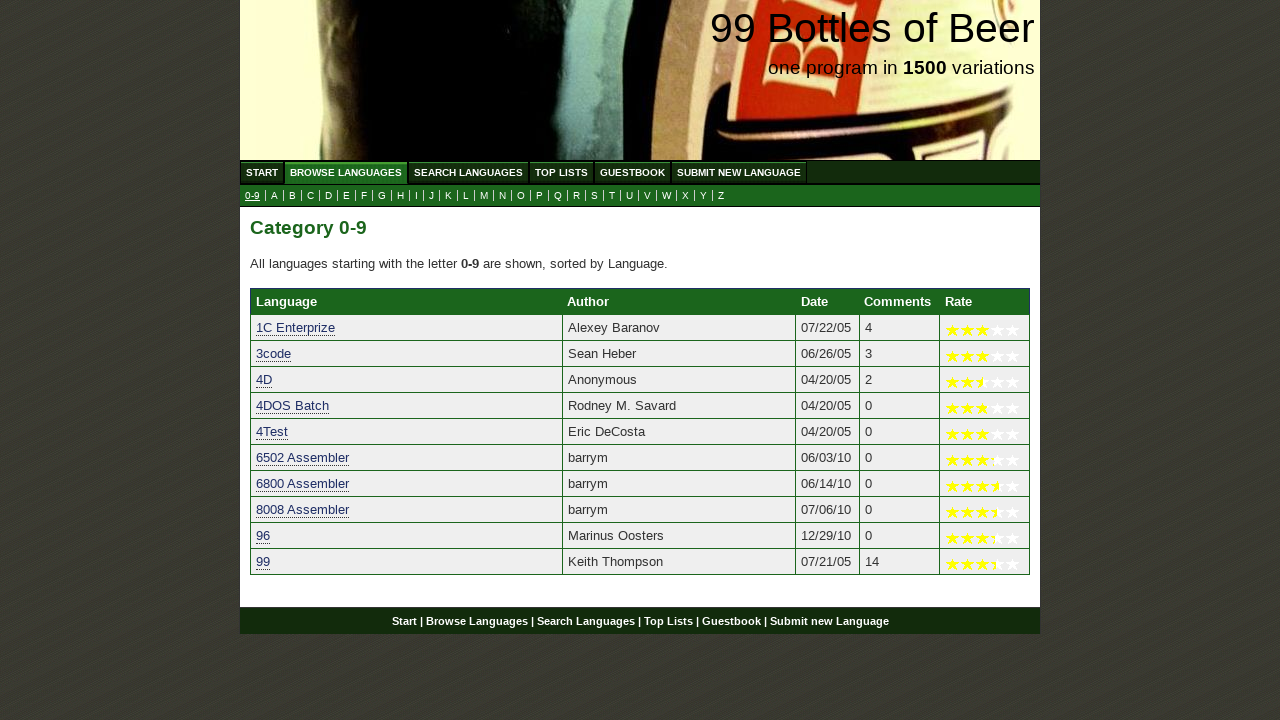

Category page loaded with languages starting with numbers displayed
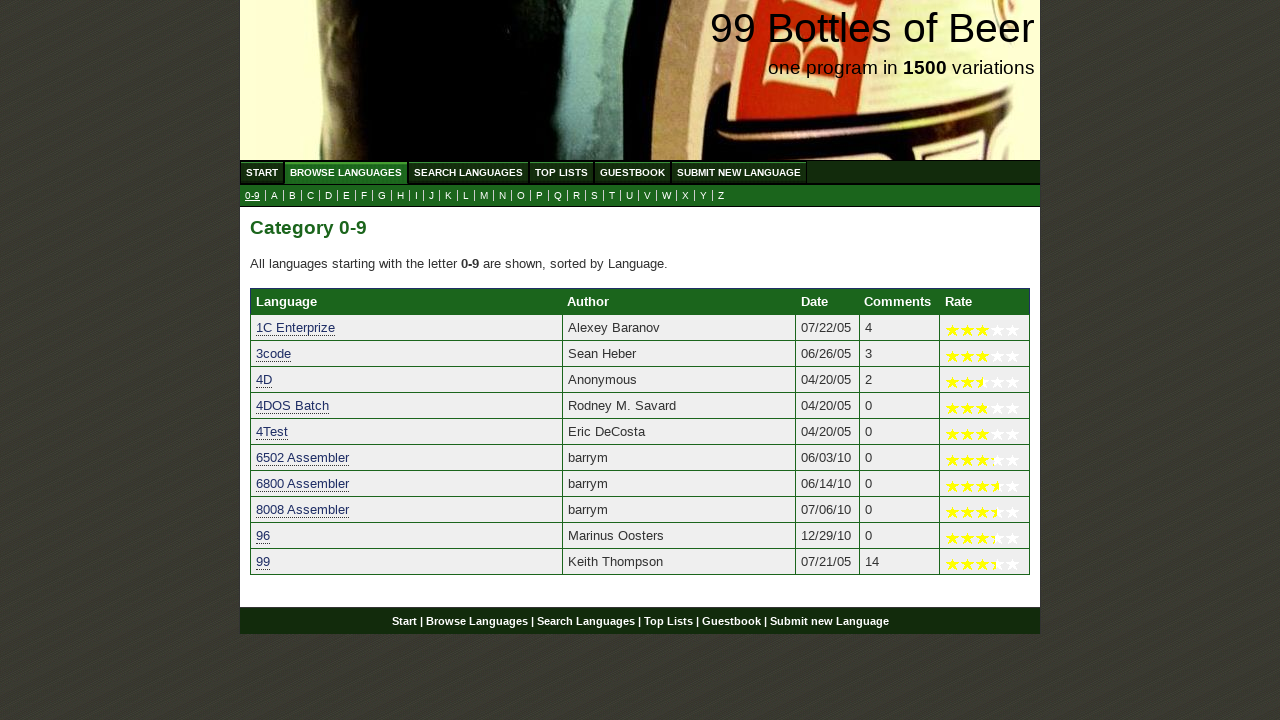

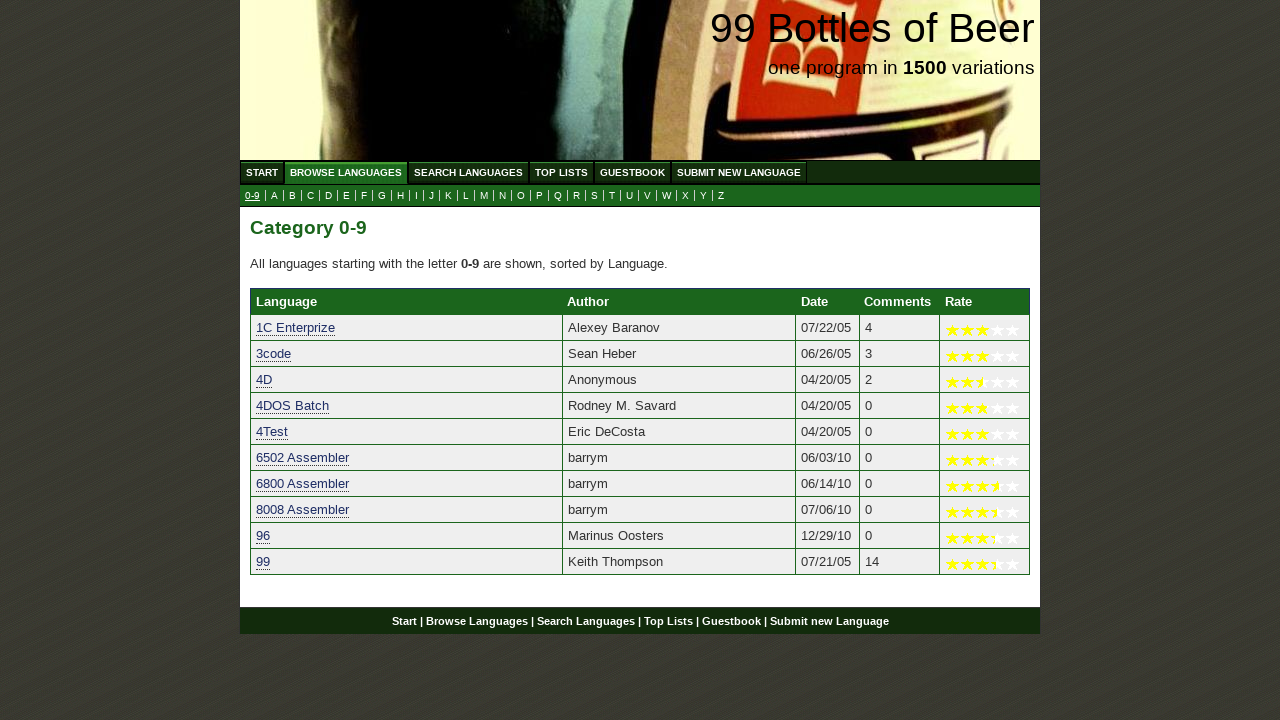